Tests adding and removing items from shopping cart on SauceDemo e-commerce site

Starting URL: https://www.saucedemo.com

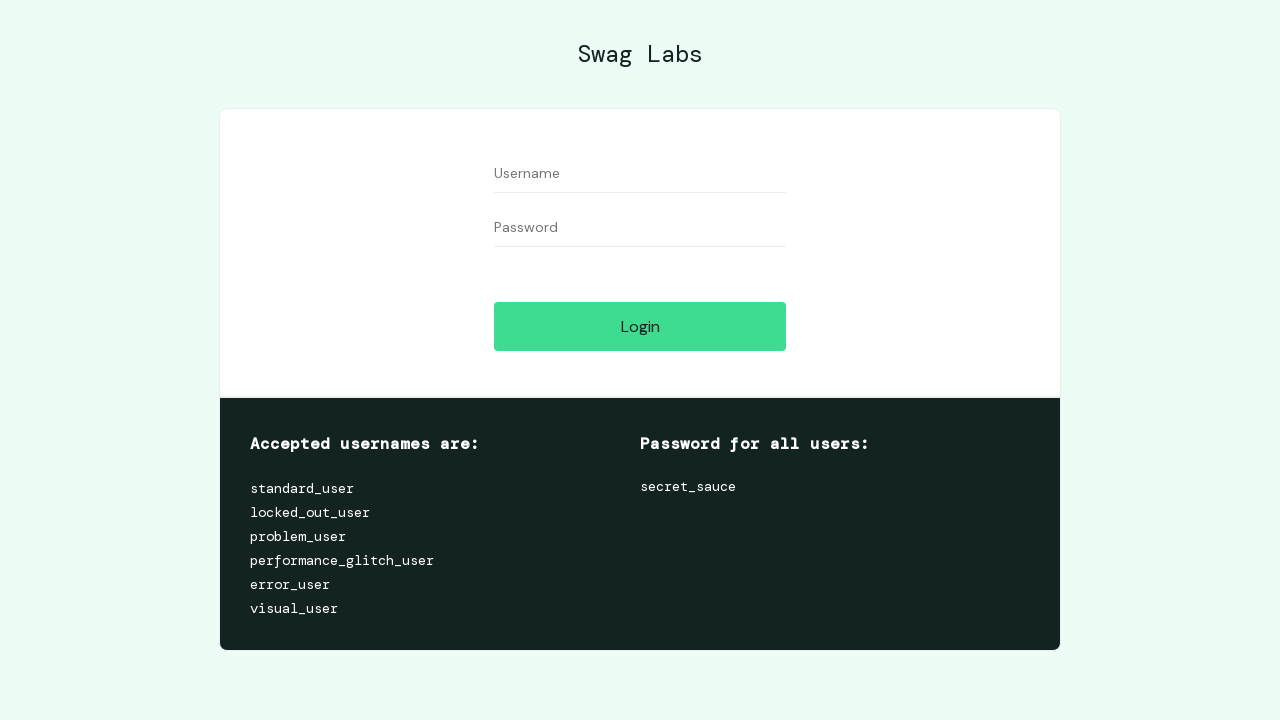

Filled username field with 'standard_user' on #user-name
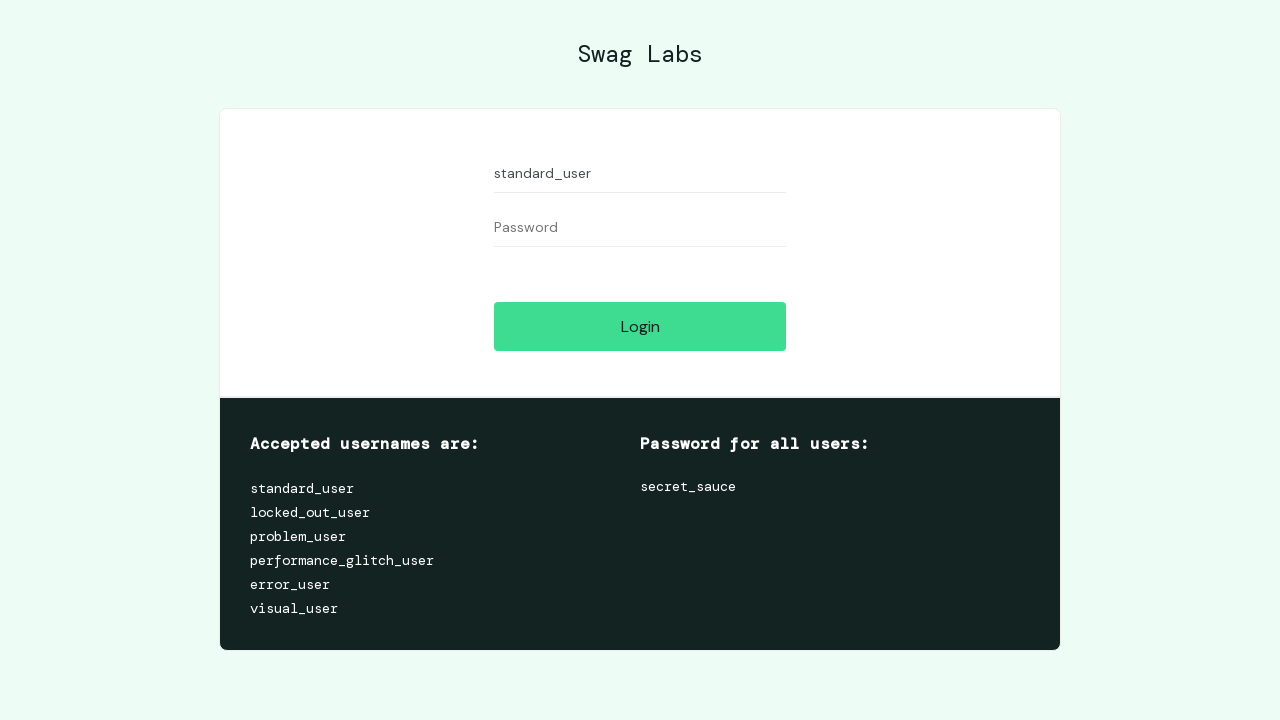

Filled password field with 'secret_sauce' on #password
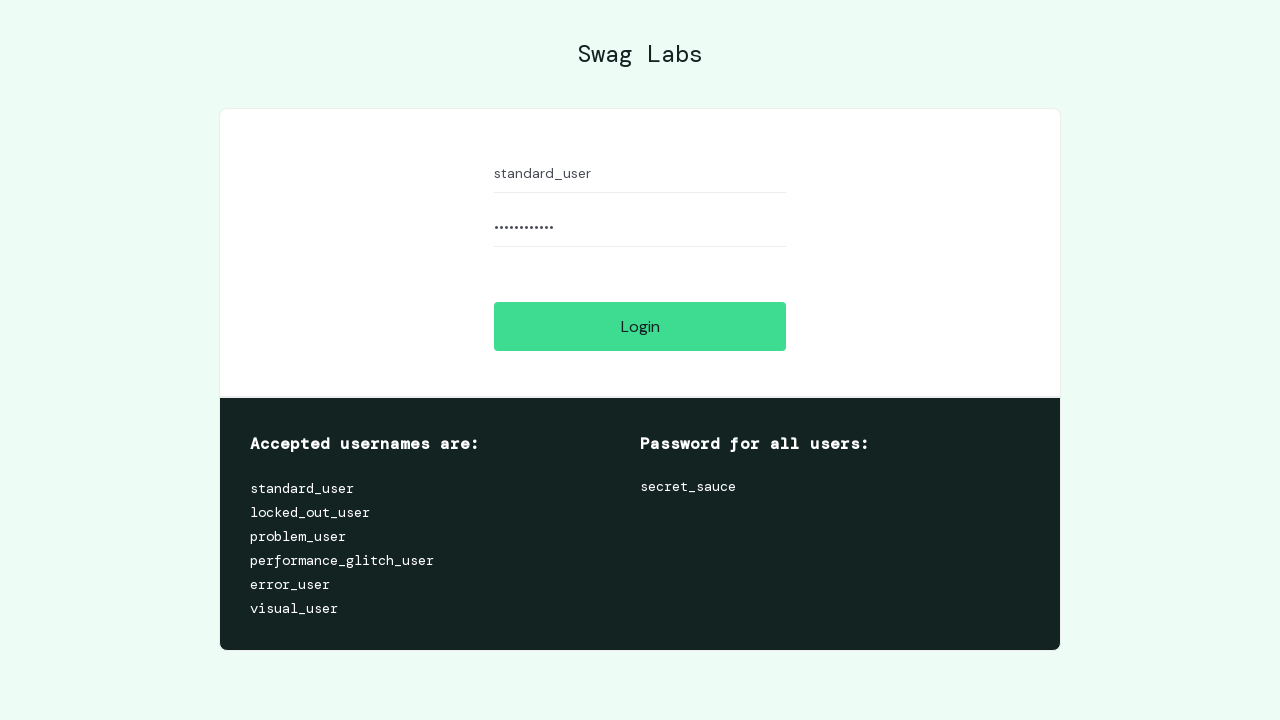

Clicked login button at (640, 326) on #login-button
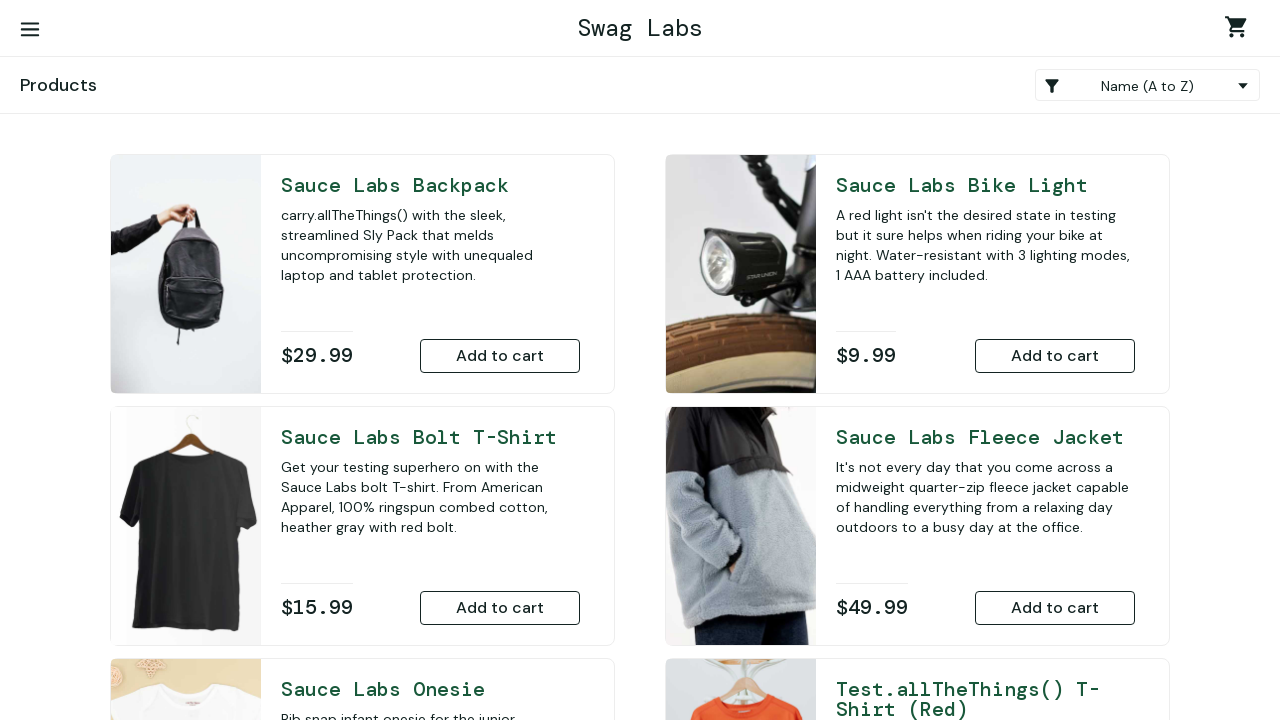

Products page loaded with Sauce Labs Backpack visible
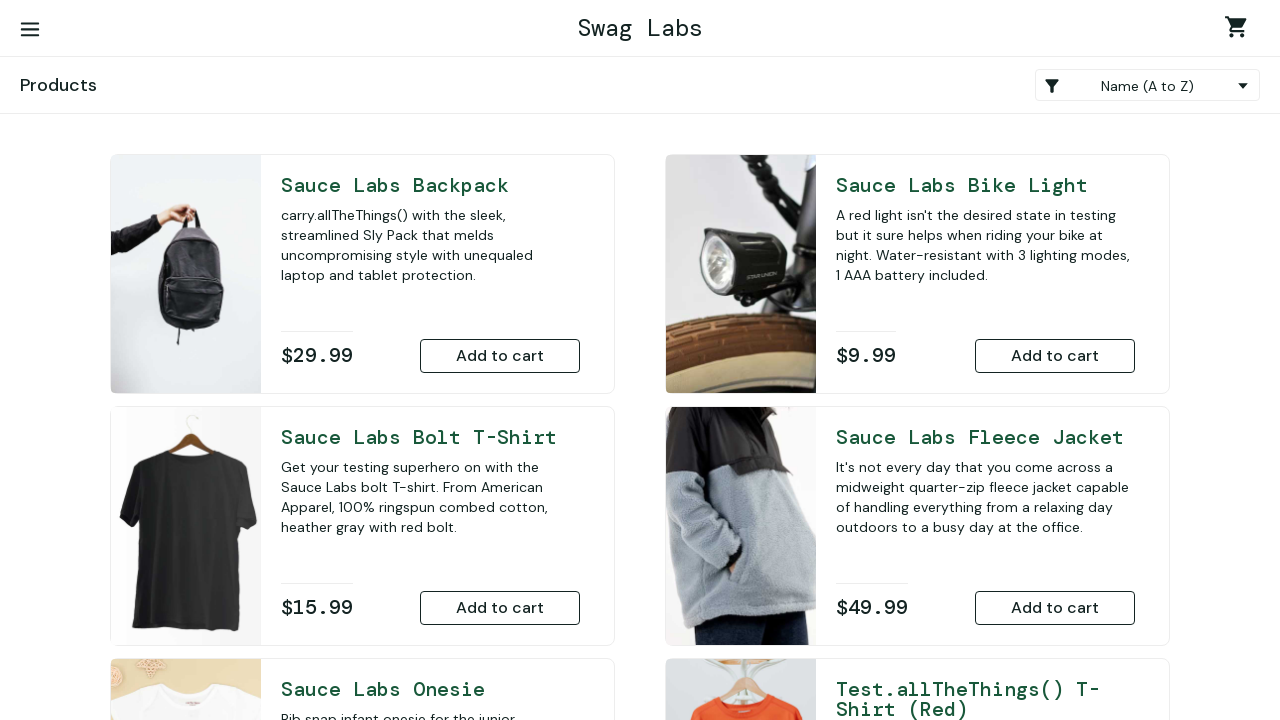

Added Sauce Labs Backpack to cart at (500, 356) on #add-to-cart-sauce-labs-backpack
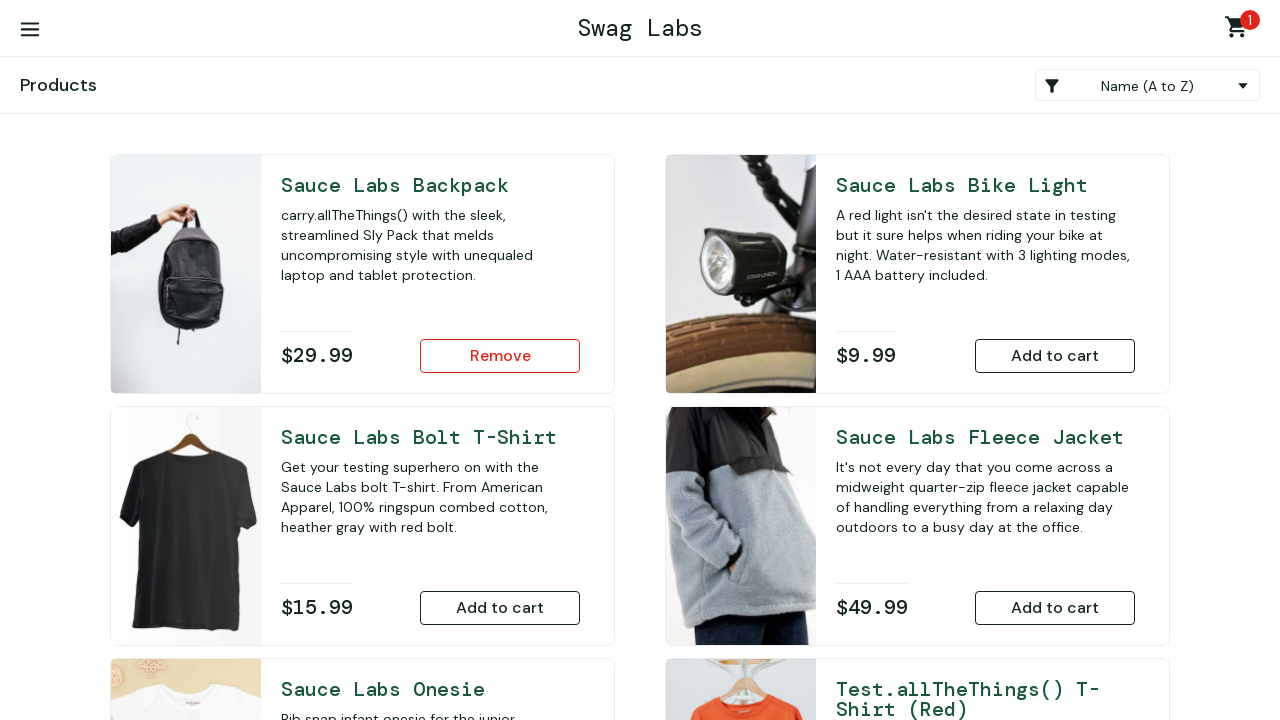

Added Sauce Labs Bike Light to cart at (1055, 356) on #add-to-cart-sauce-labs-bike-light
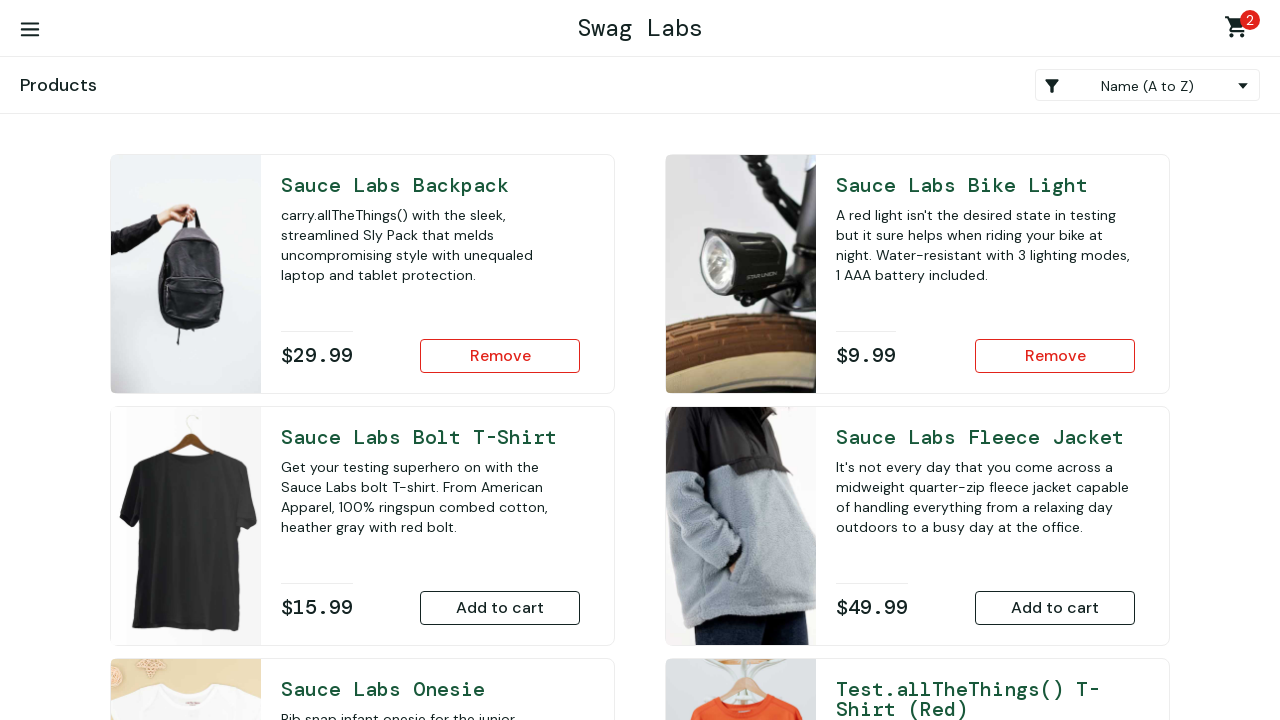

Removed Sauce Labs Backpack from cart at (500, 356) on #remove-sauce-labs-backpack
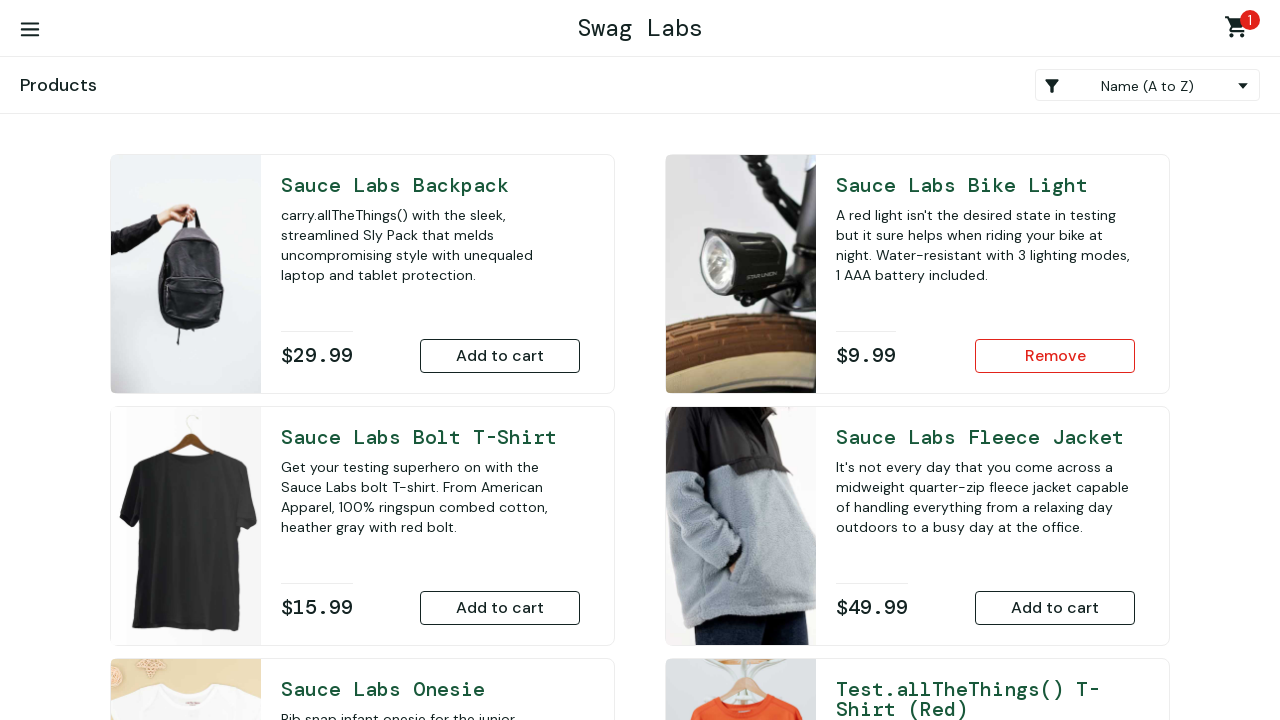

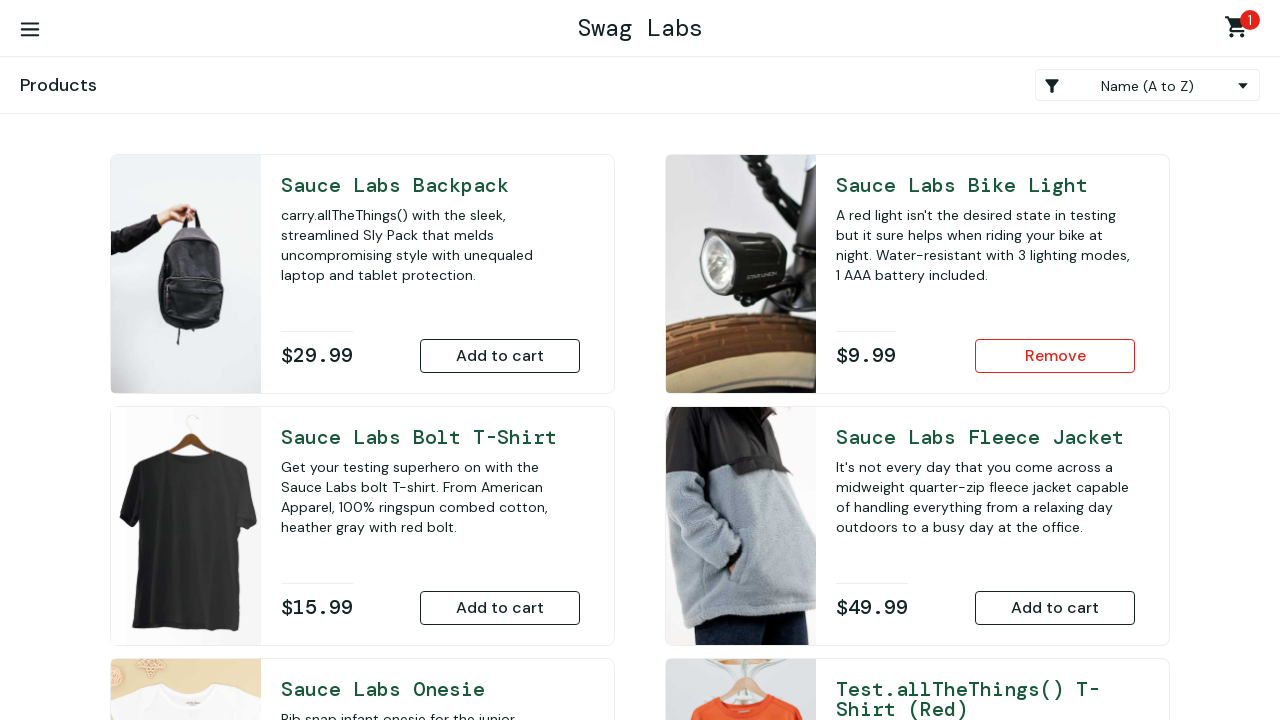